Tests accordion UI component by repeatedly clicking on different accordion sections to expand and collapse them

Starting URL: https://www.automationtesting.co.uk/accordion.html

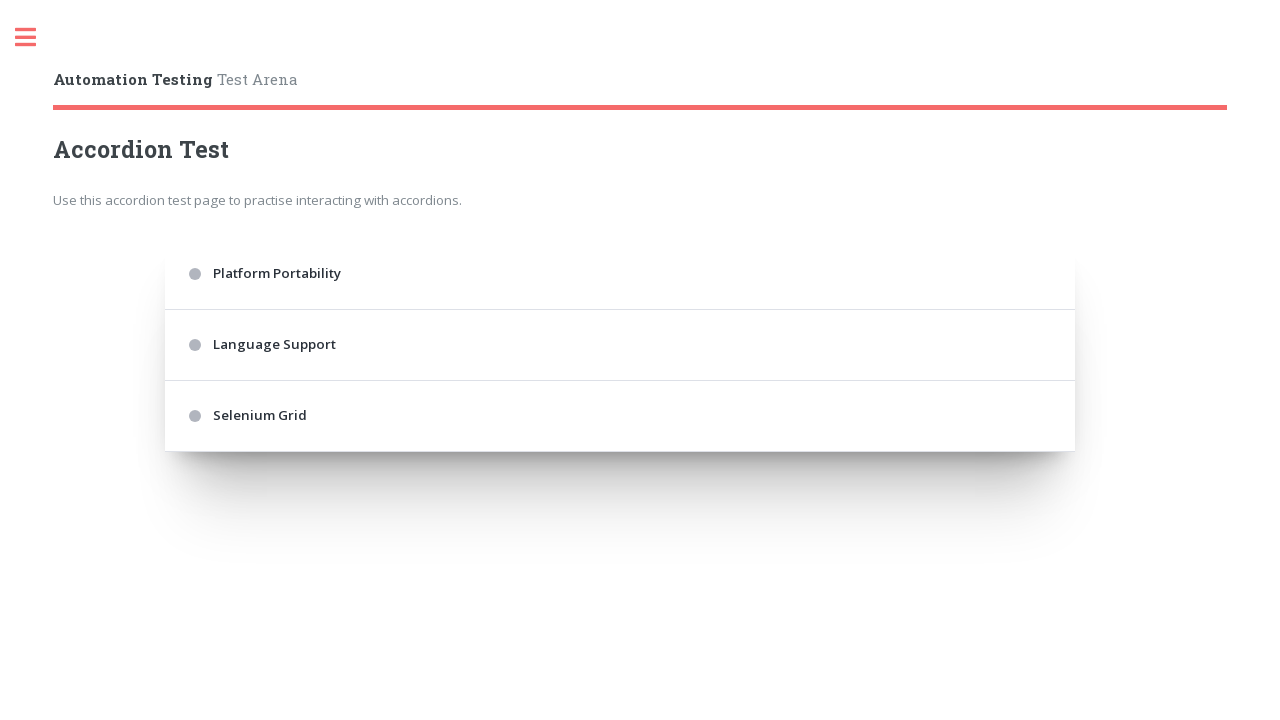

Navigated to accordion test page
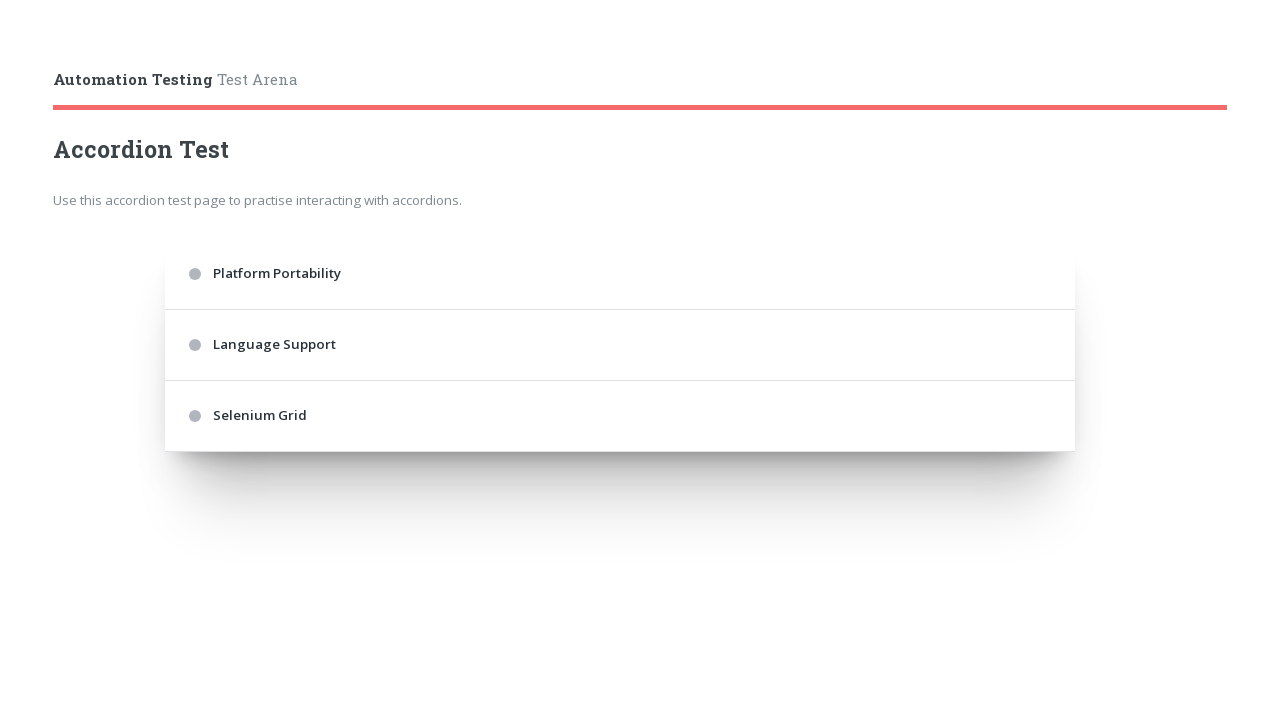

Clicked first accordion section (iteration 1) at (620, 274) on .accordion > div:nth-of-type(1)
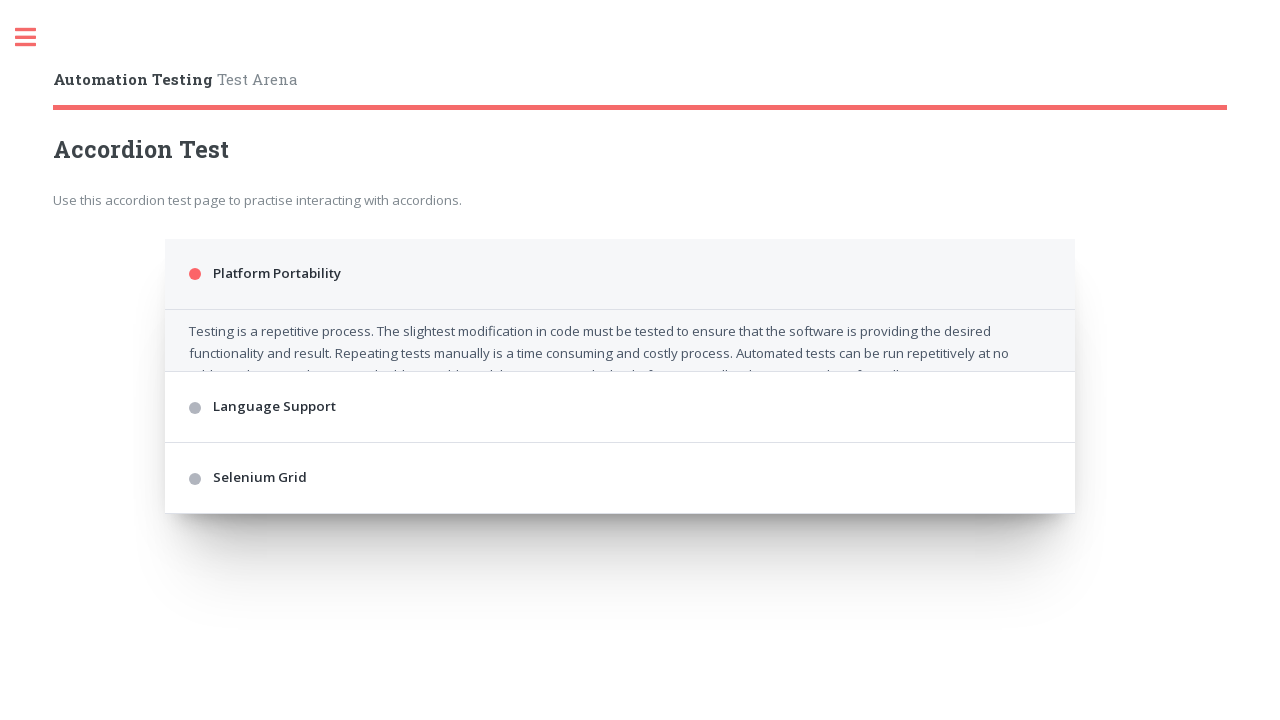

Clicked third accordion section (iteration 1) at (620, 482) on .accordion > div:nth-of-type(3)
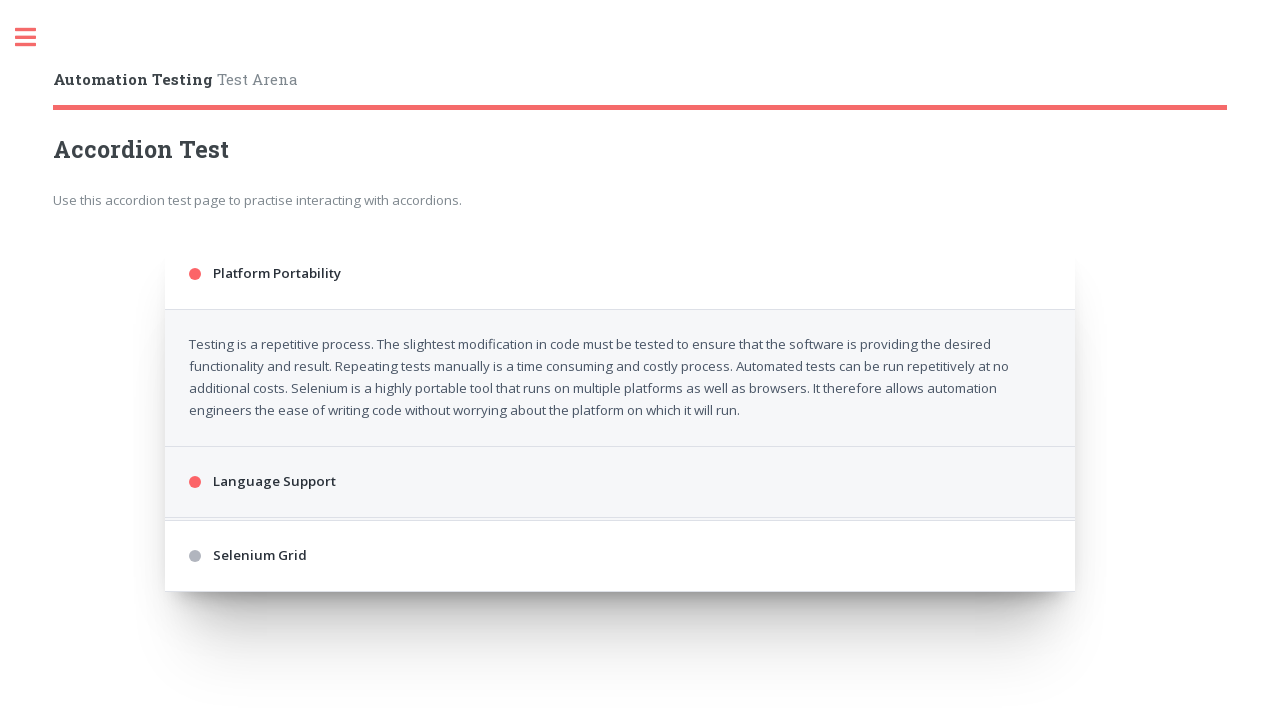

Clicked fifth accordion header (iteration 1) at (620, 656) on .accordion .accordion-header:nth-of-type(5)
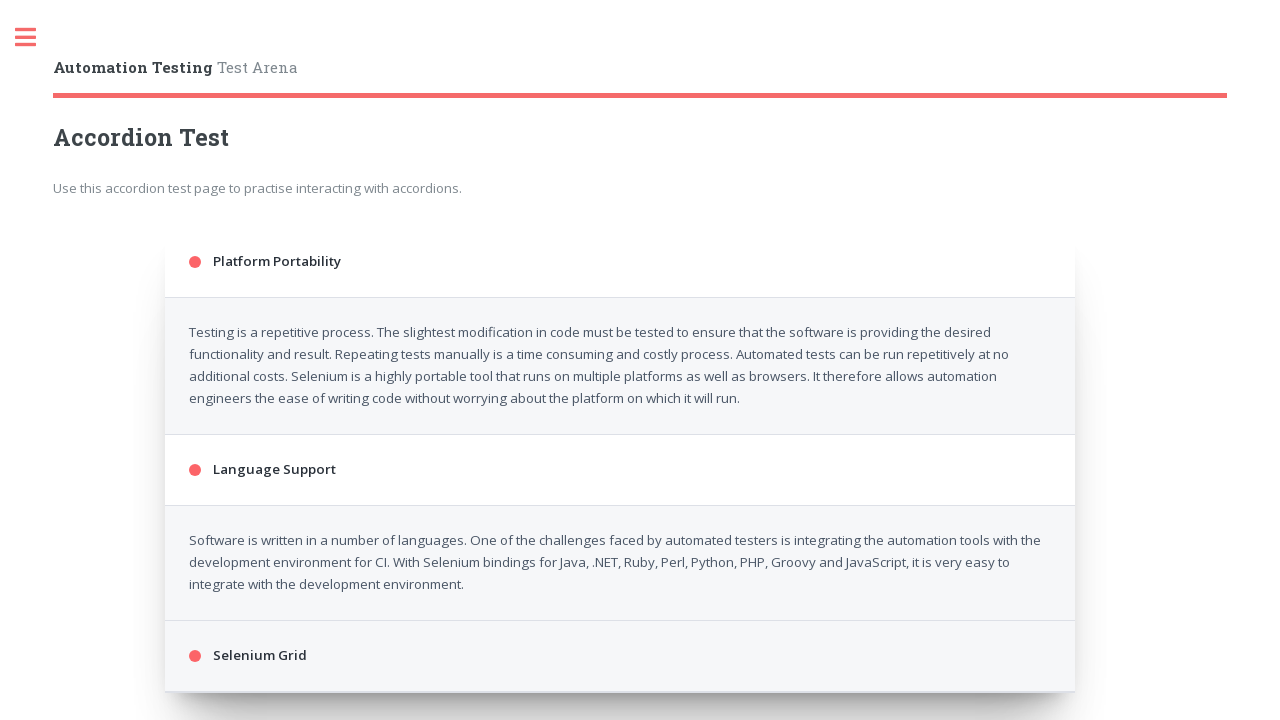

Clicked first accordion section (iteration 2) at (620, 262) on .accordion > div:nth-of-type(1)
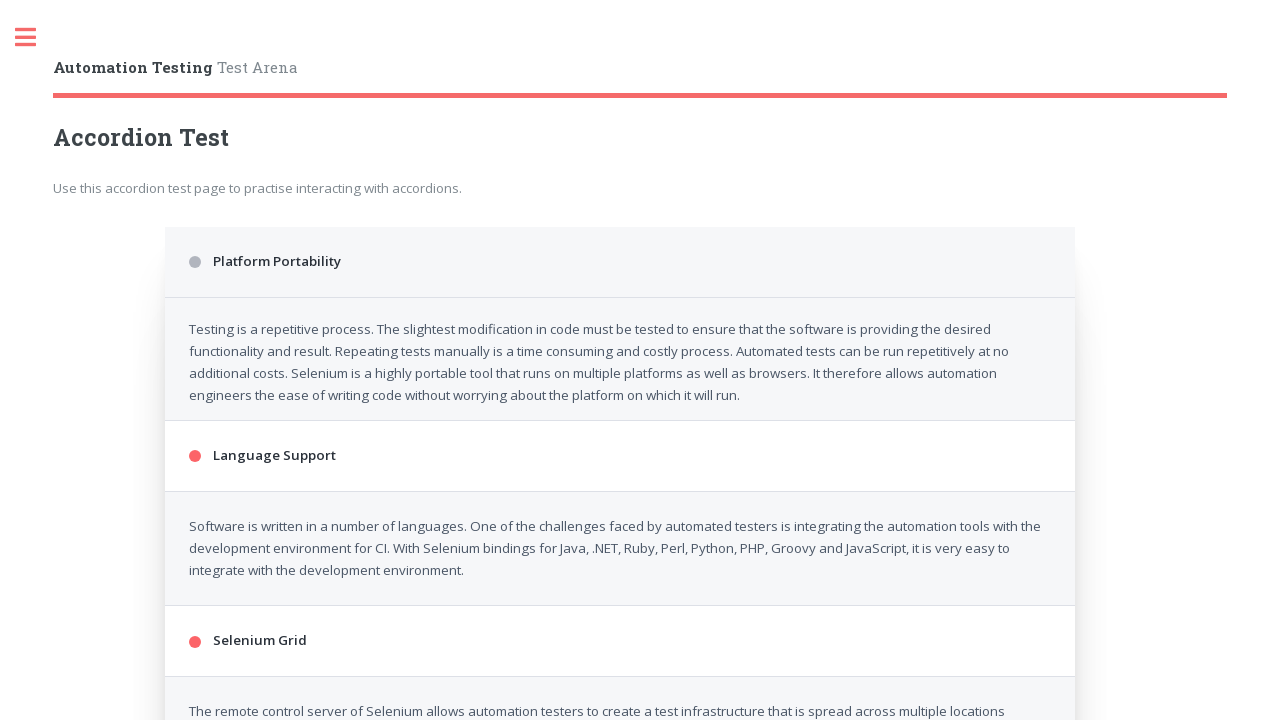

Clicked third accordion section (iteration 2) at (620, 345) on .accordion > div:nth-of-type(3)
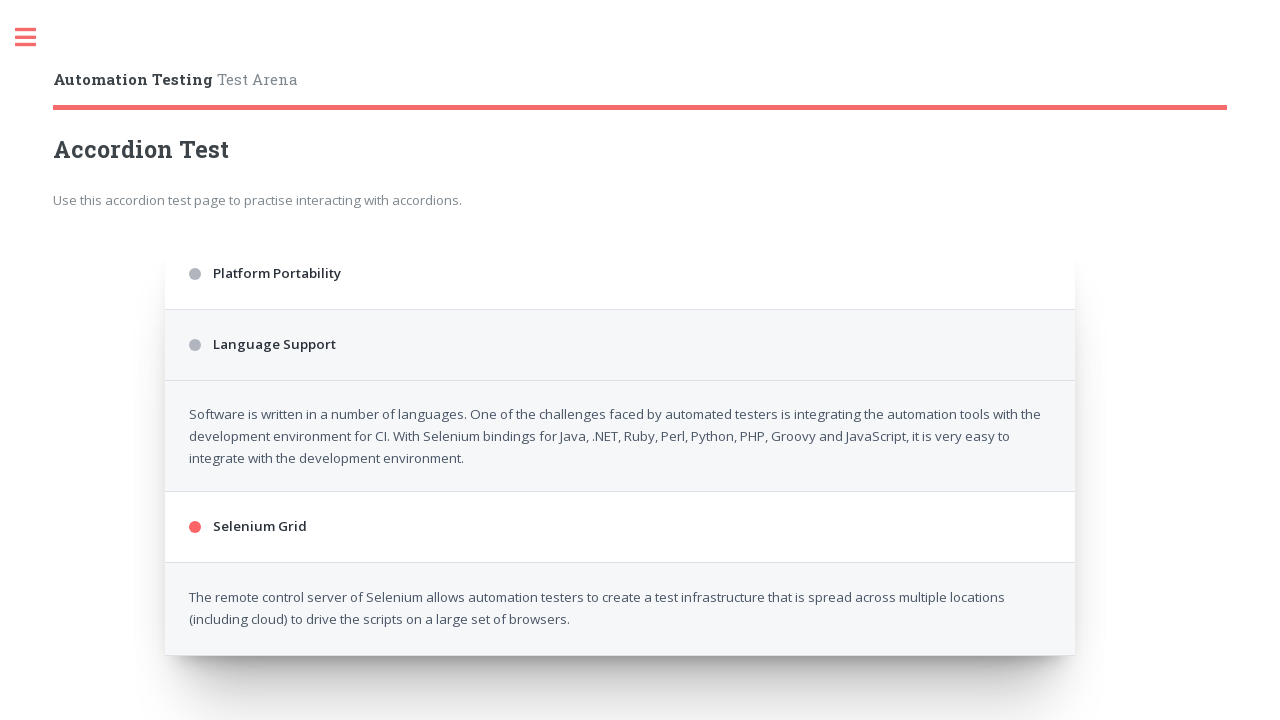

Clicked fifth accordion header (iteration 2) at (620, 416) on .accordion .accordion-header:nth-of-type(5)
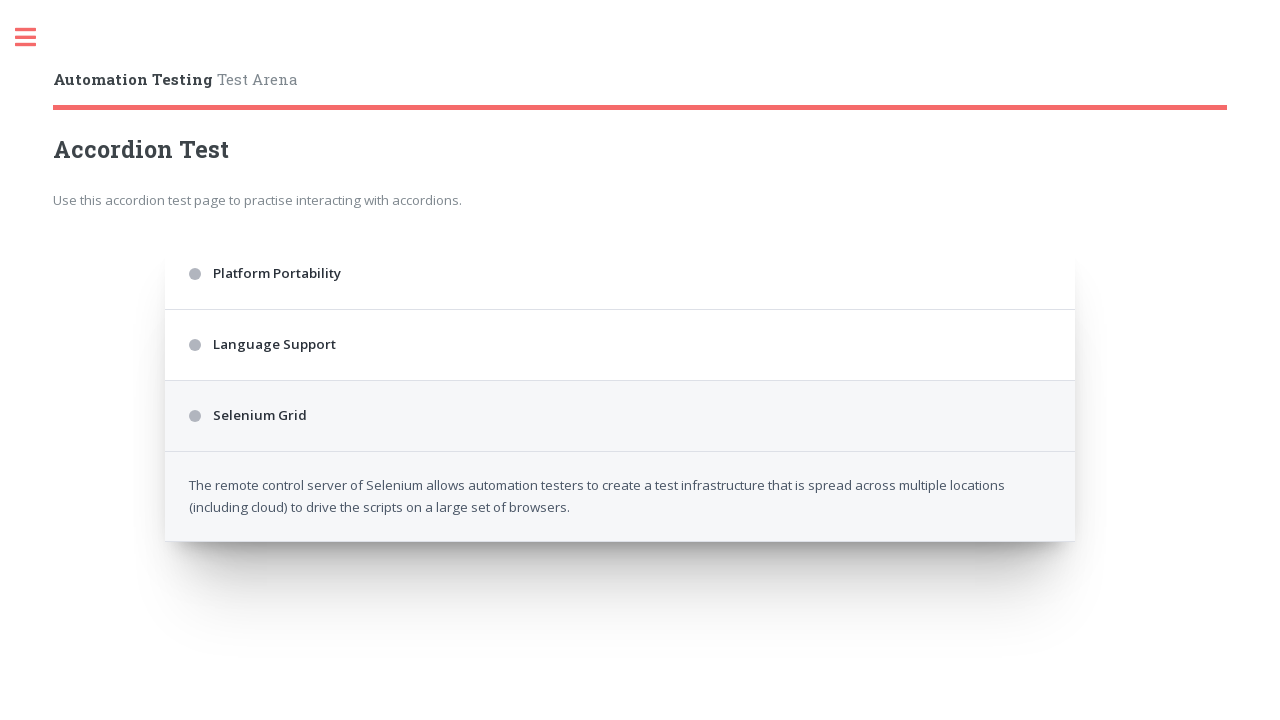

Clicked first accordion section (iteration 3) at (620, 274) on .accordion > div:nth-of-type(1)
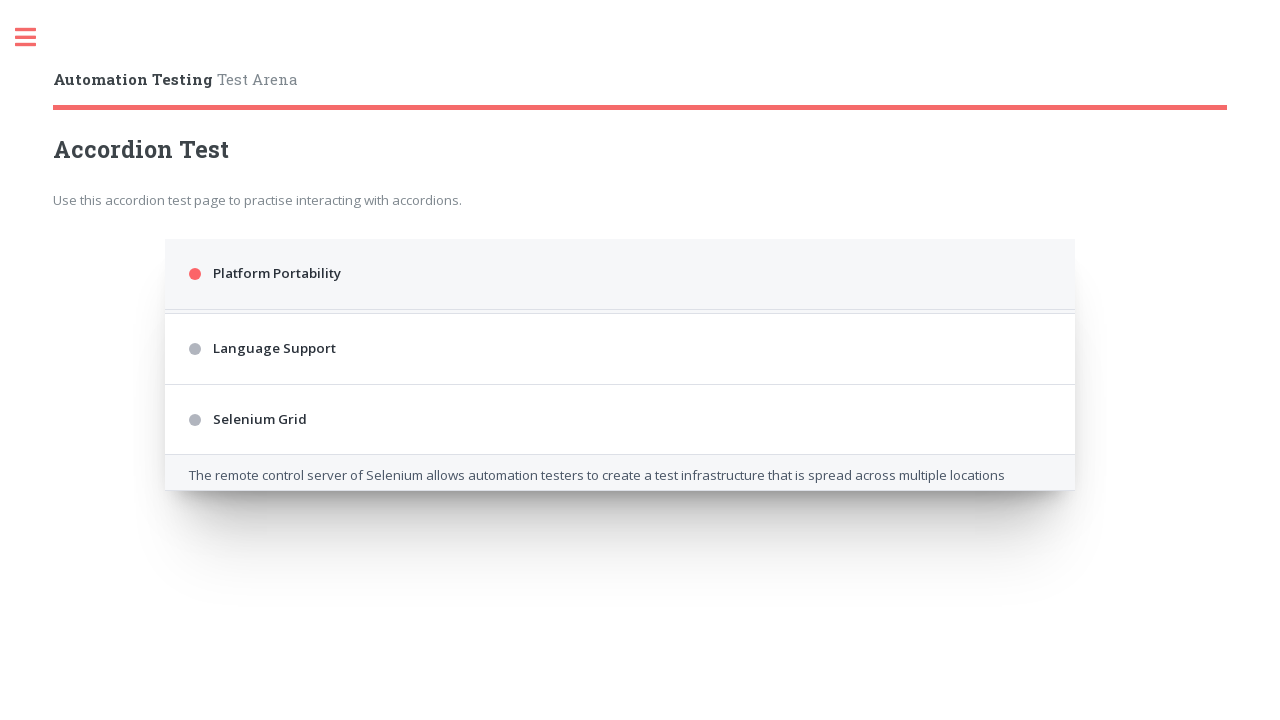

Clicked third accordion section (iteration 3) at (620, 482) on .accordion > div:nth-of-type(3)
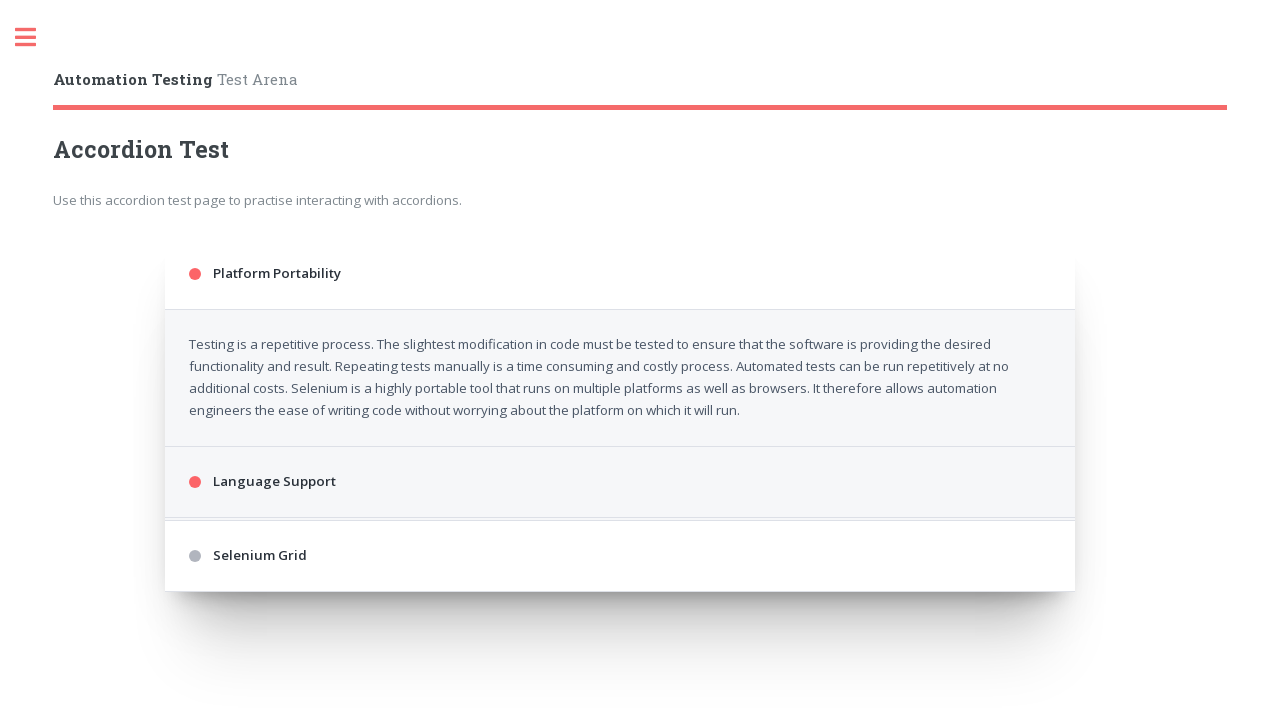

Clicked fifth accordion header (iteration 3) at (620, 668) on .accordion .accordion-header:nth-of-type(5)
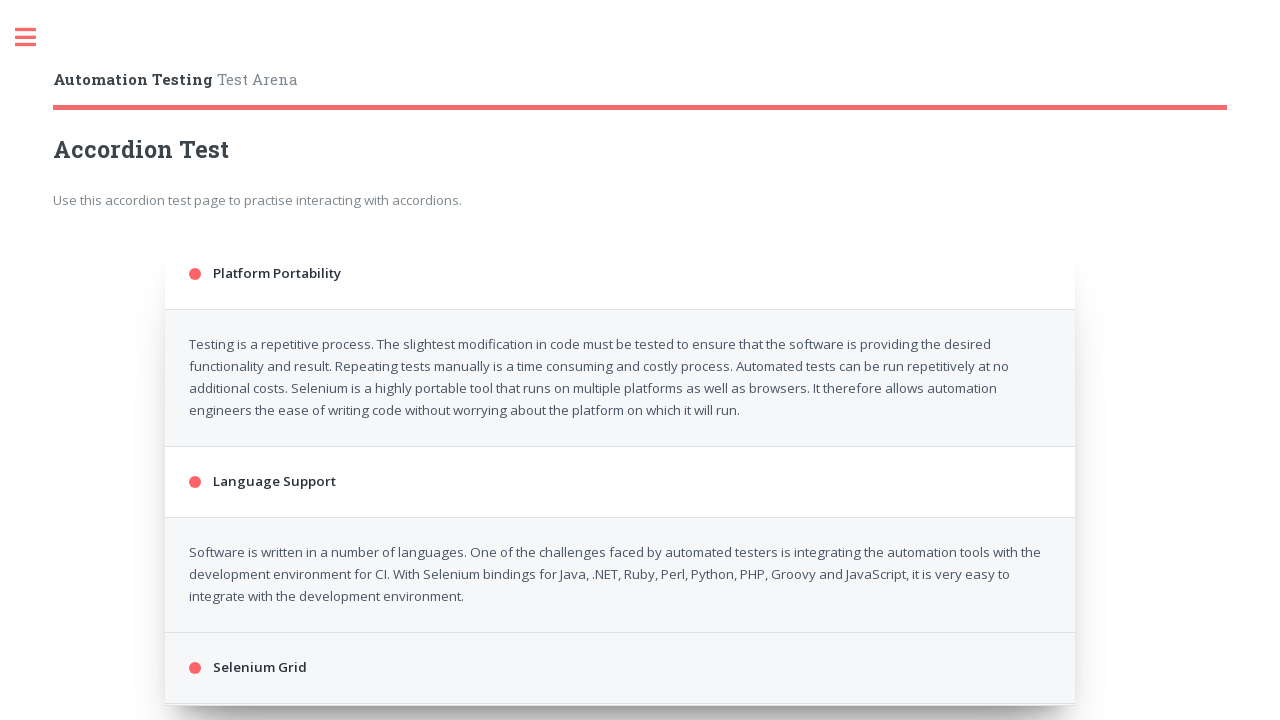

Clicked first accordion section (iteration 4) at (620, 274) on .accordion > div:nth-of-type(1)
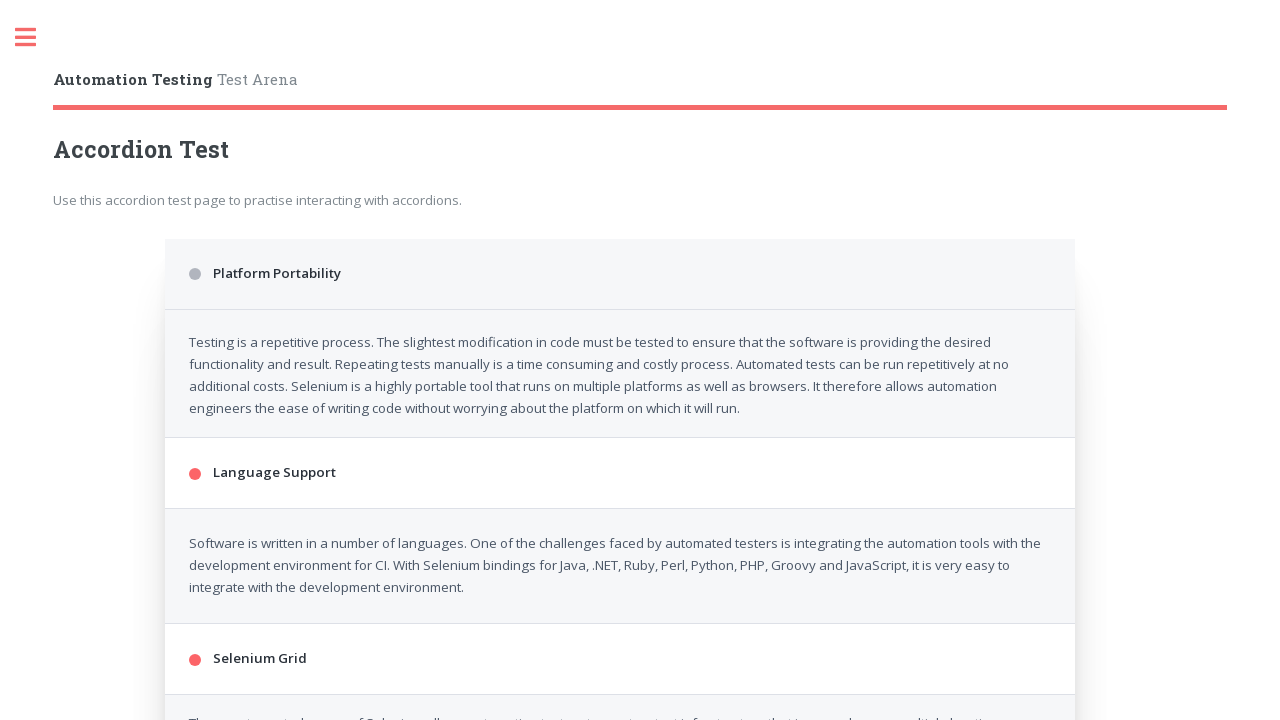

Clicked third accordion section (iteration 4) at (620, 345) on .accordion > div:nth-of-type(3)
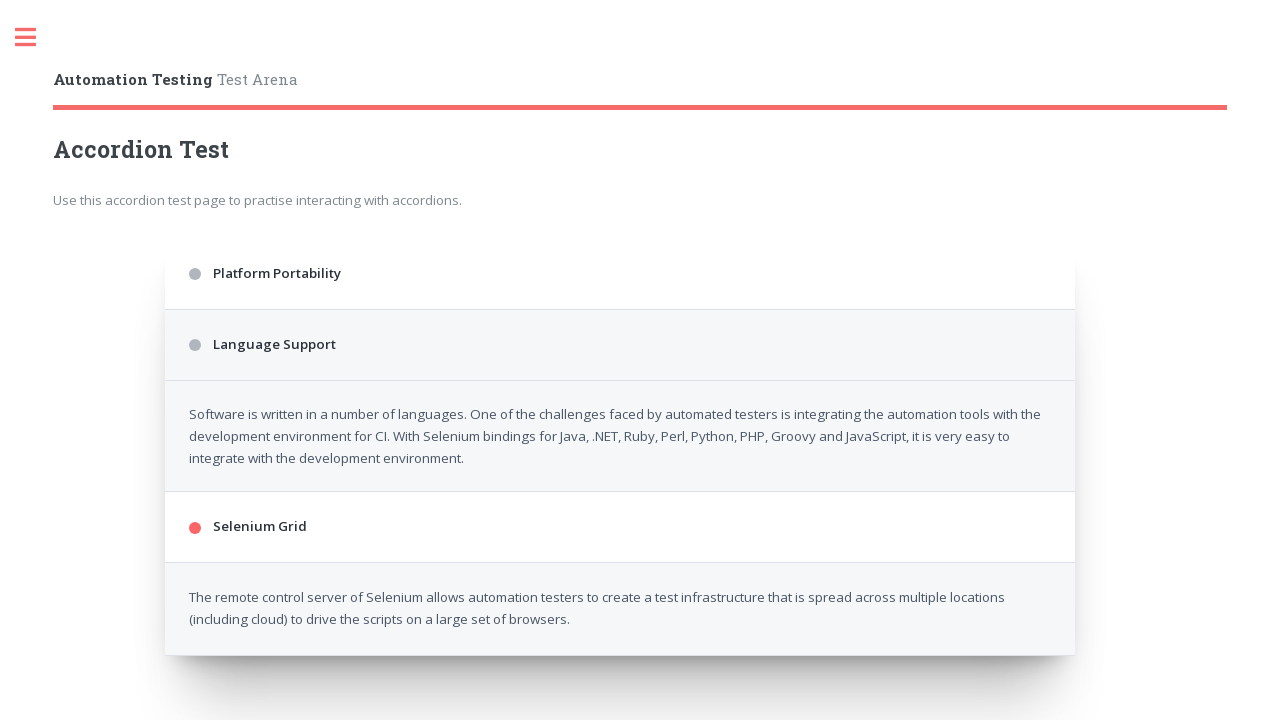

Clicked fifth accordion header (iteration 4) at (620, 416) on .accordion .accordion-header:nth-of-type(5)
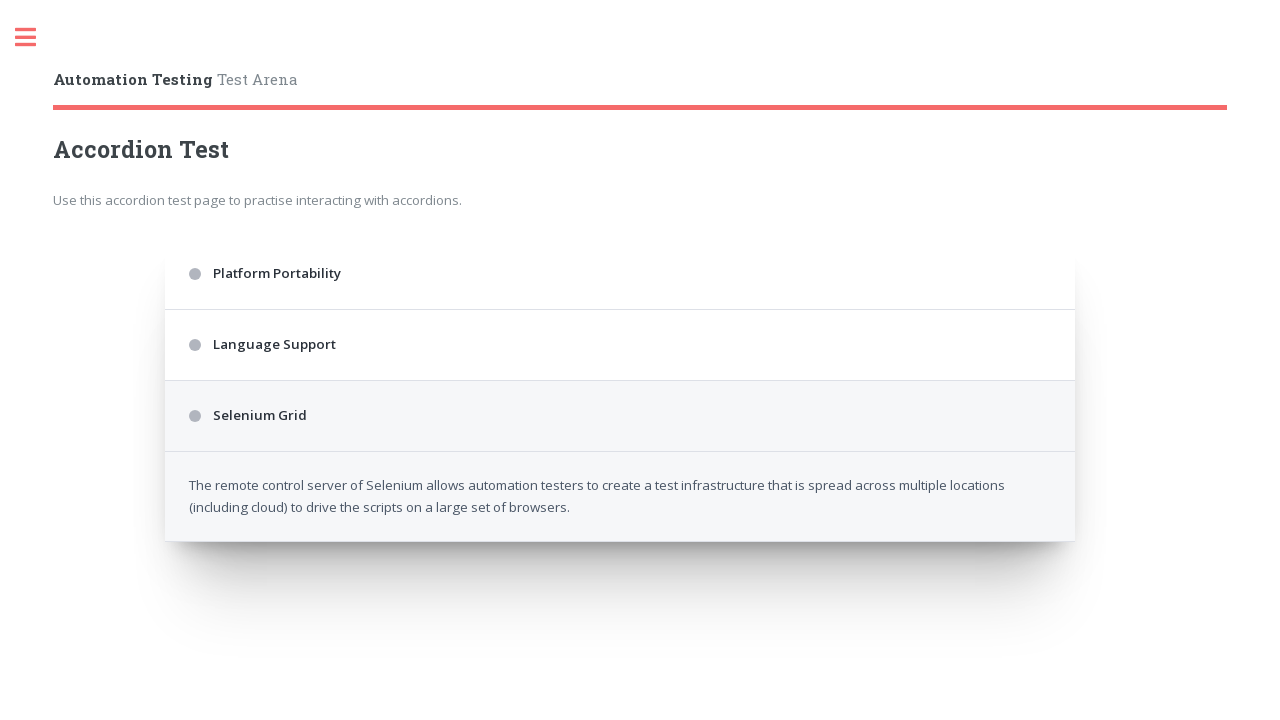

Clicked first accordion section (iteration 5) at (620, 274) on .accordion > div:nth-of-type(1)
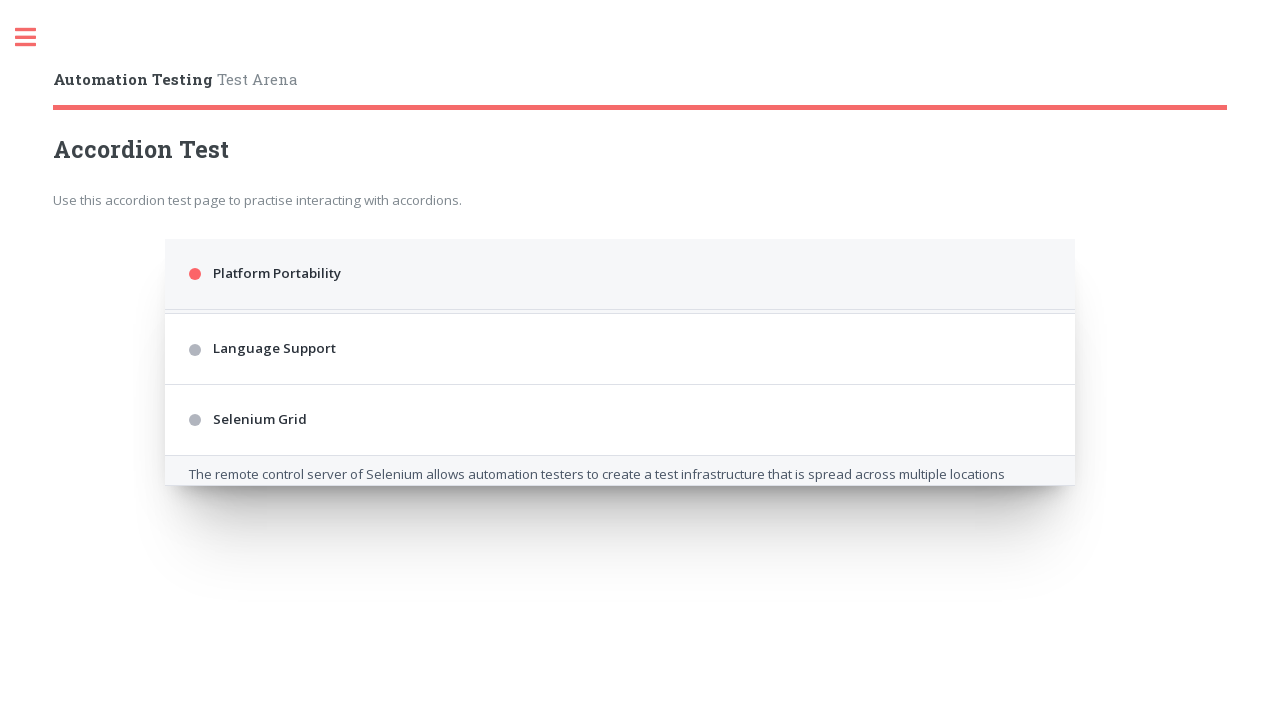

Clicked third accordion section (iteration 5) at (620, 482) on .accordion > div:nth-of-type(3)
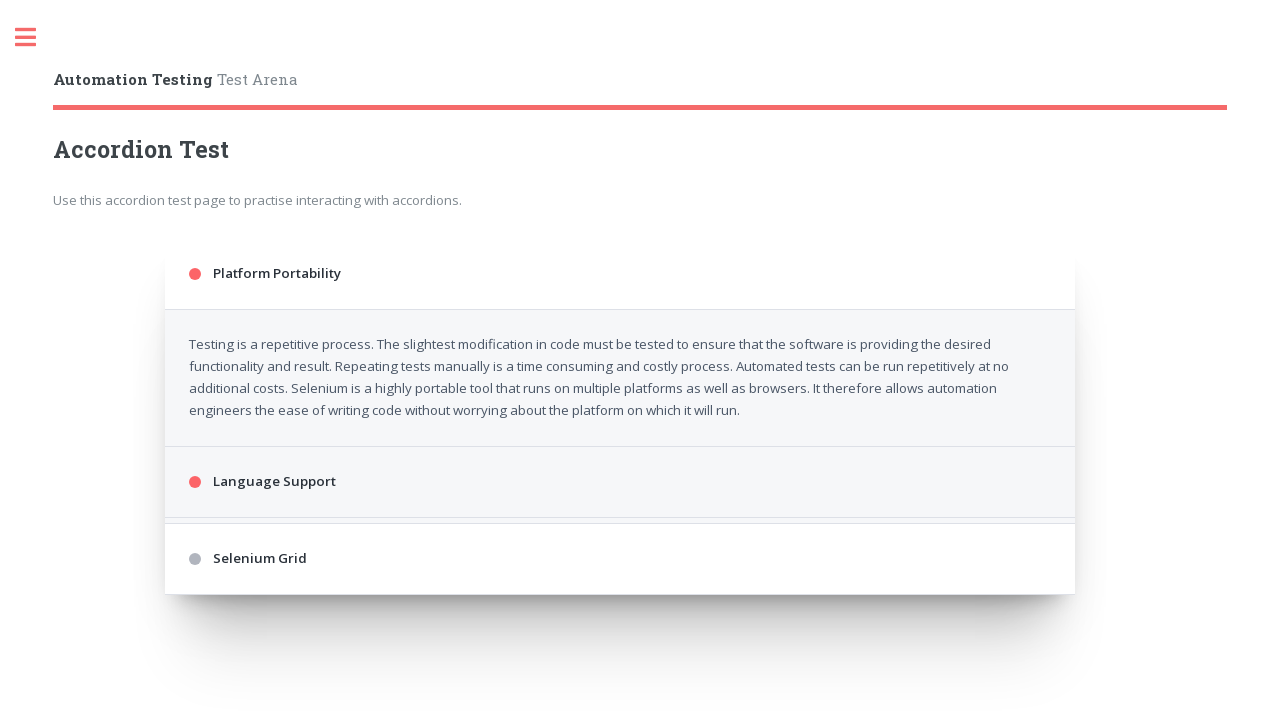

Clicked fifth accordion header (iteration 5) at (620, 656) on .accordion .accordion-header:nth-of-type(5)
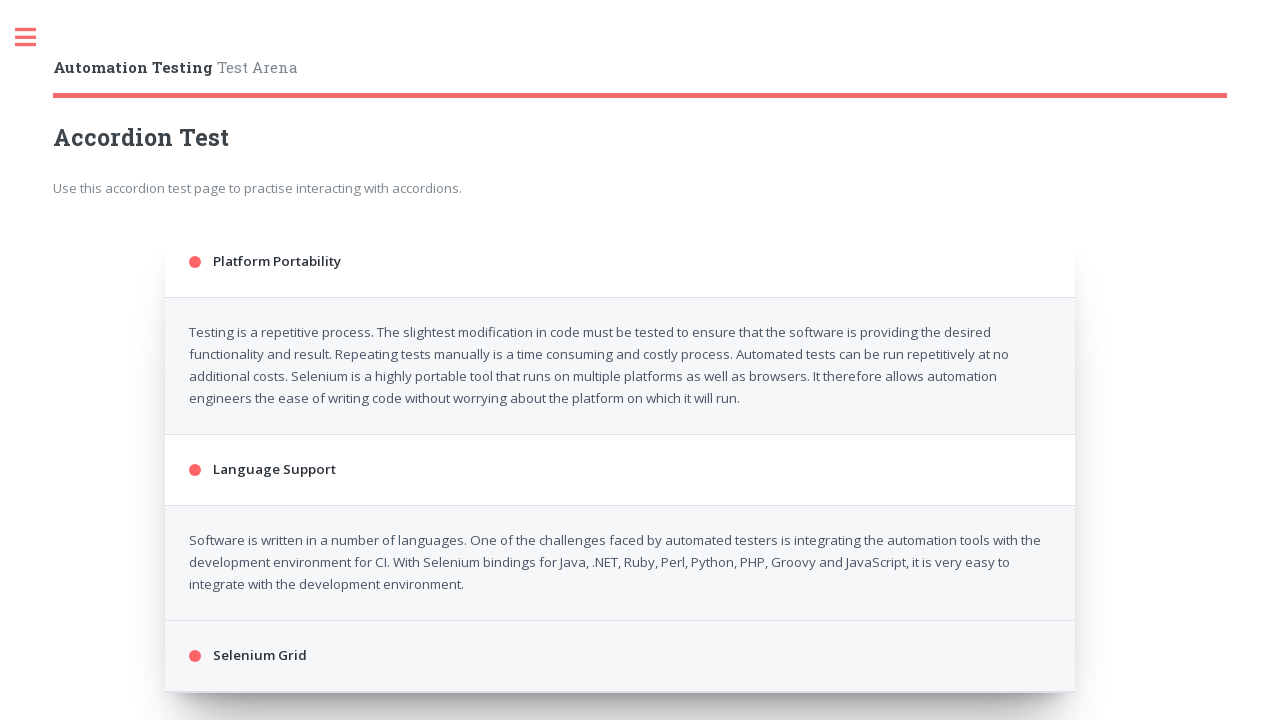

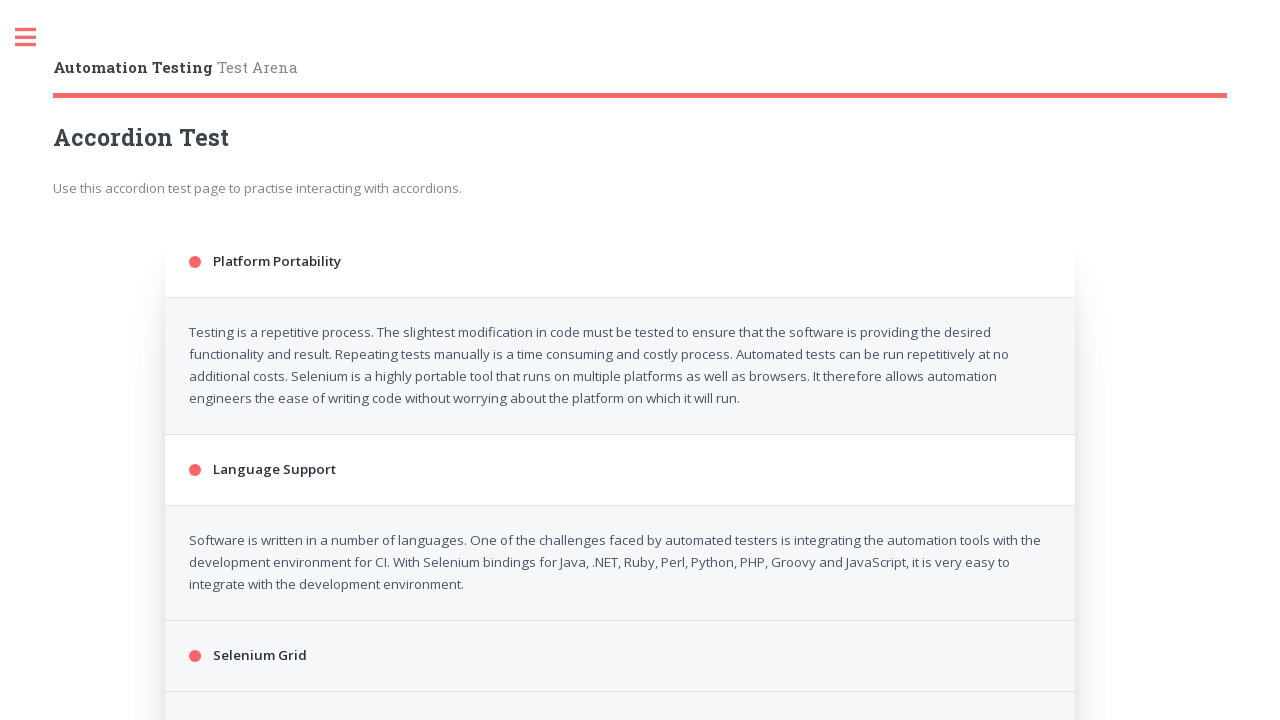